Tests browser back button navigation through filter views

Starting URL: https://demo.playwright.dev/todomvc

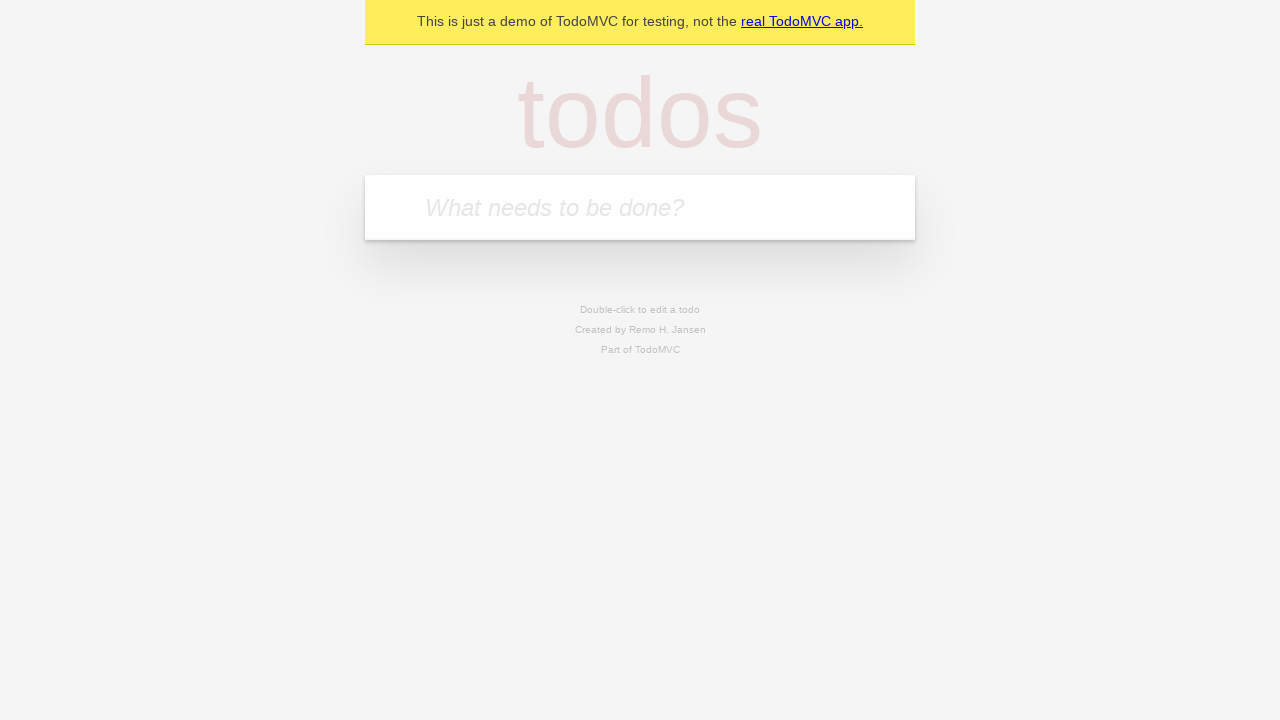

Filled todo input field with 'buy some cheese' on internal:attr=[placeholder="What needs to be done?"i]
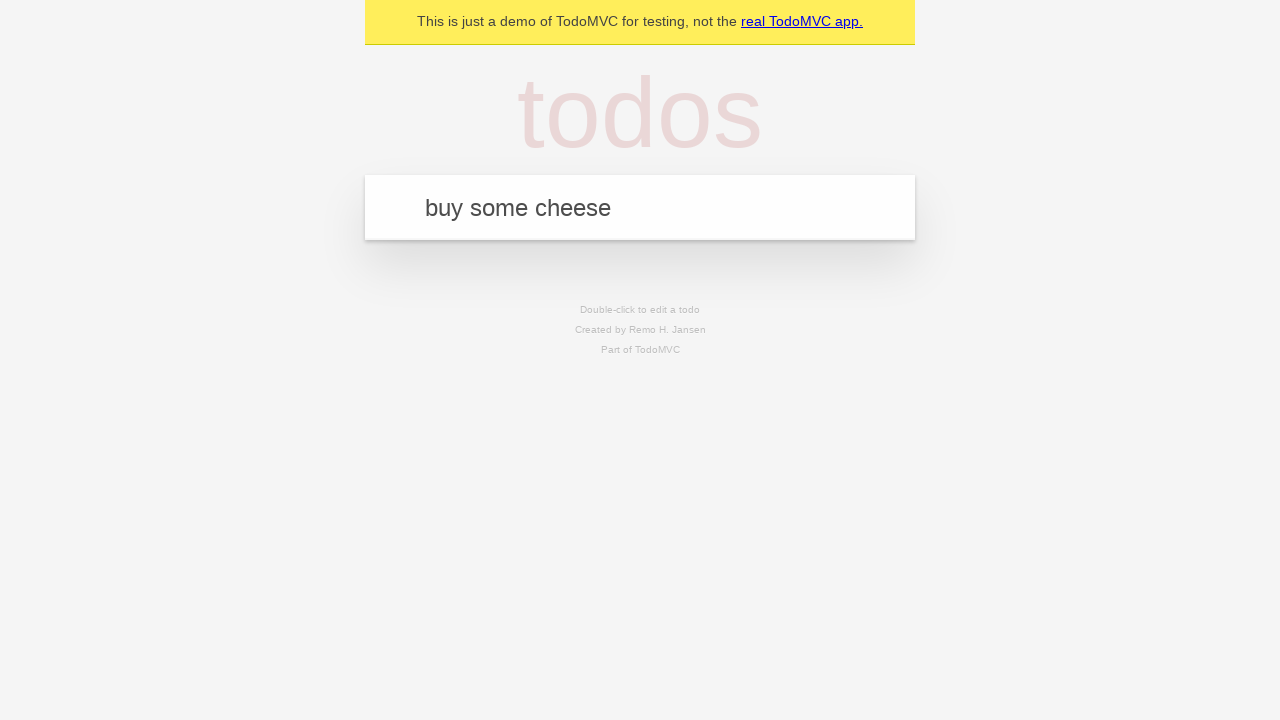

Pressed Enter to create todo 'buy some cheese' on internal:attr=[placeholder="What needs to be done?"i]
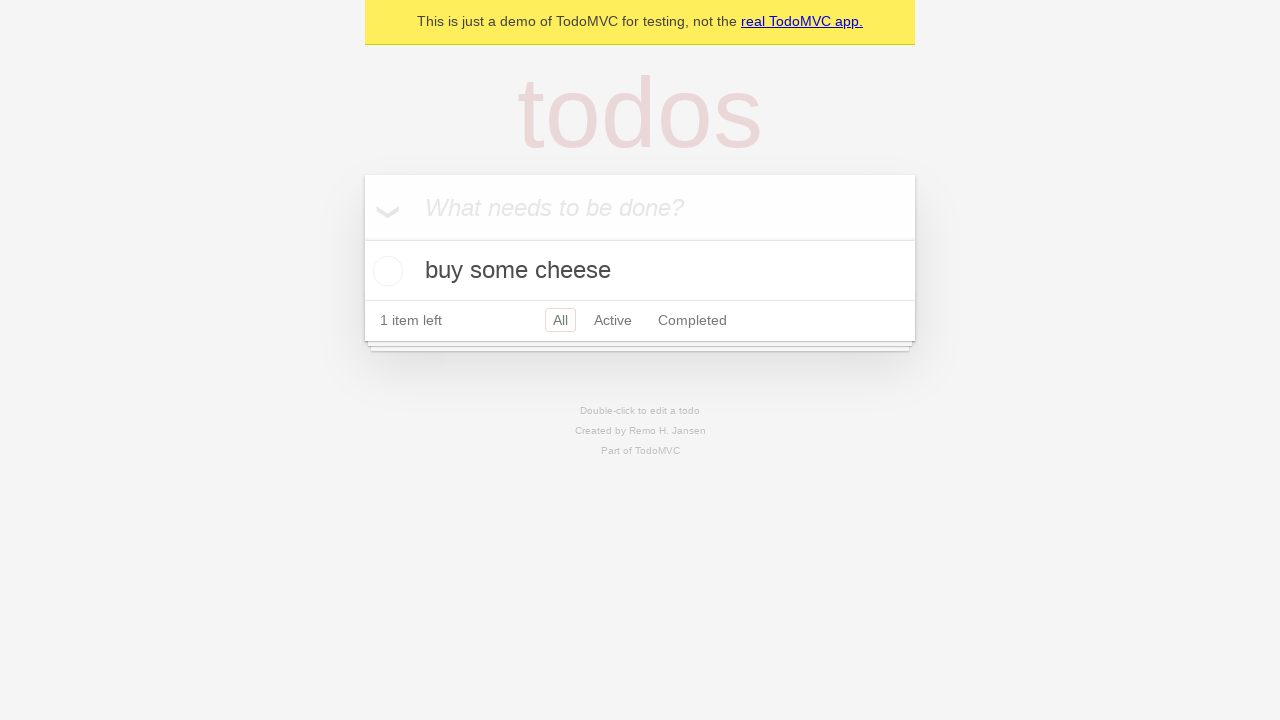

Filled todo input field with 'feed the cat' on internal:attr=[placeholder="What needs to be done?"i]
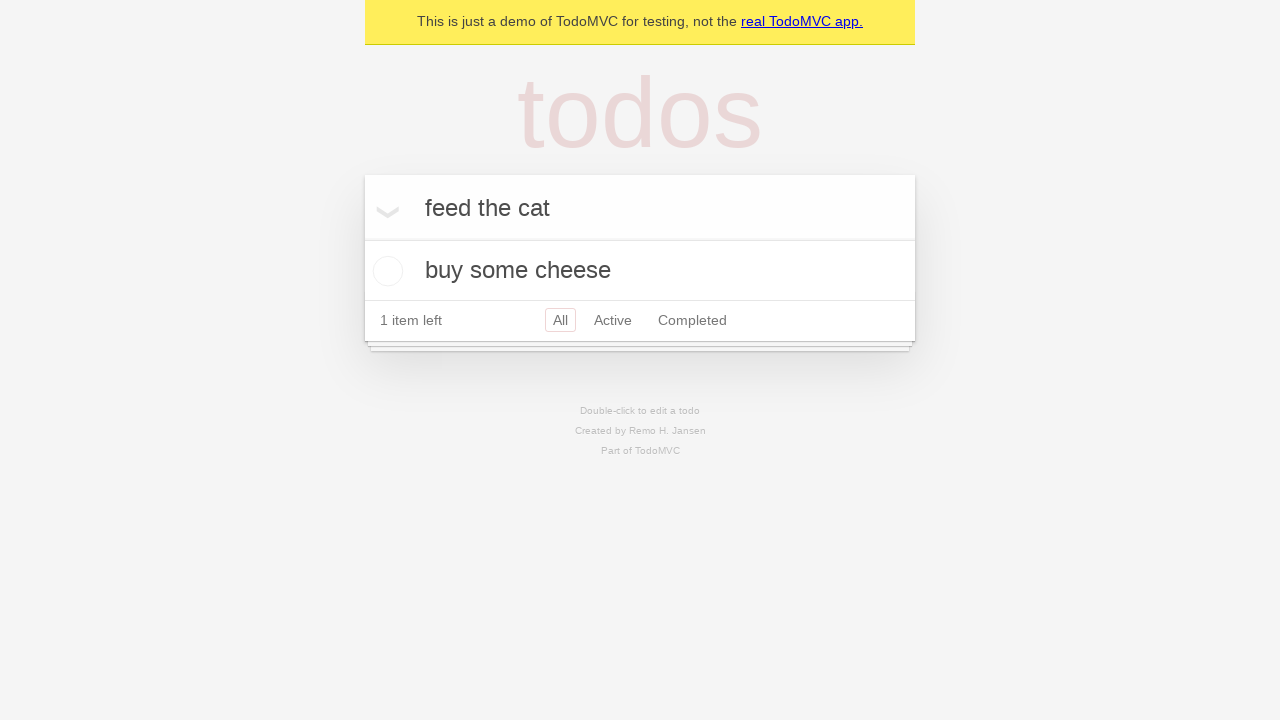

Pressed Enter to create todo 'feed the cat' on internal:attr=[placeholder="What needs to be done?"i]
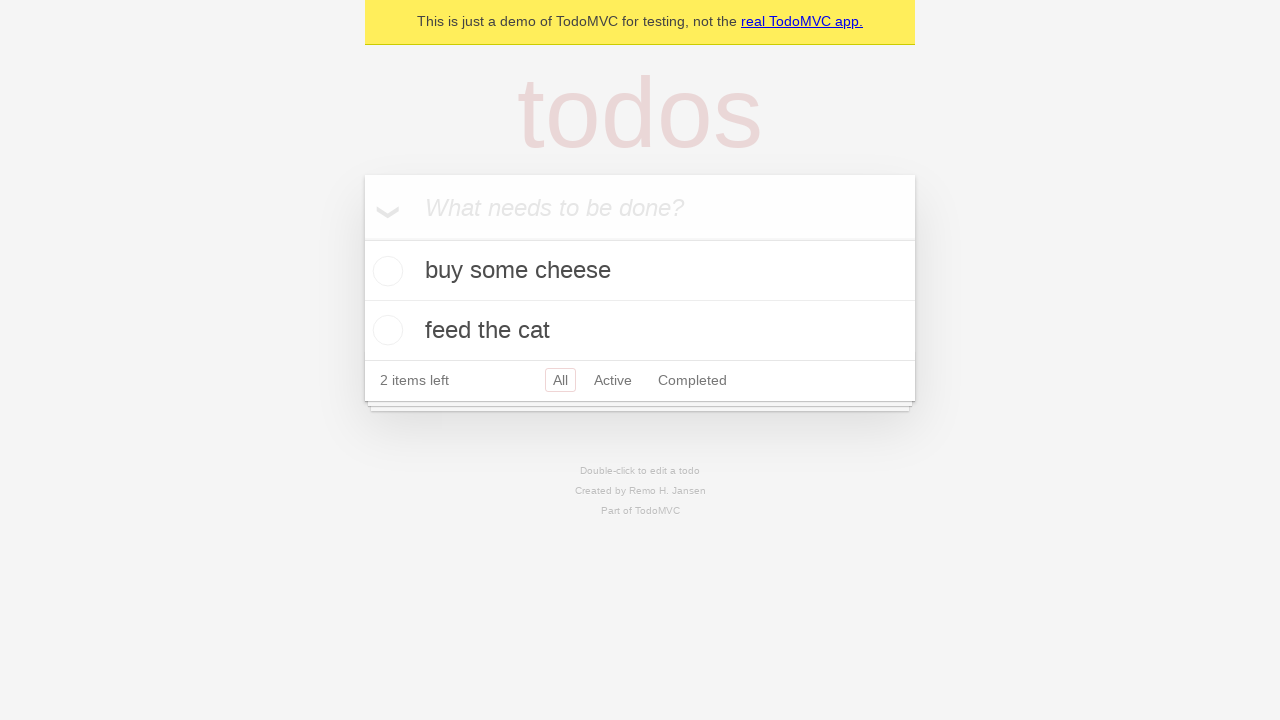

Filled todo input field with 'book a doctors appointment' on internal:attr=[placeholder="What needs to be done?"i]
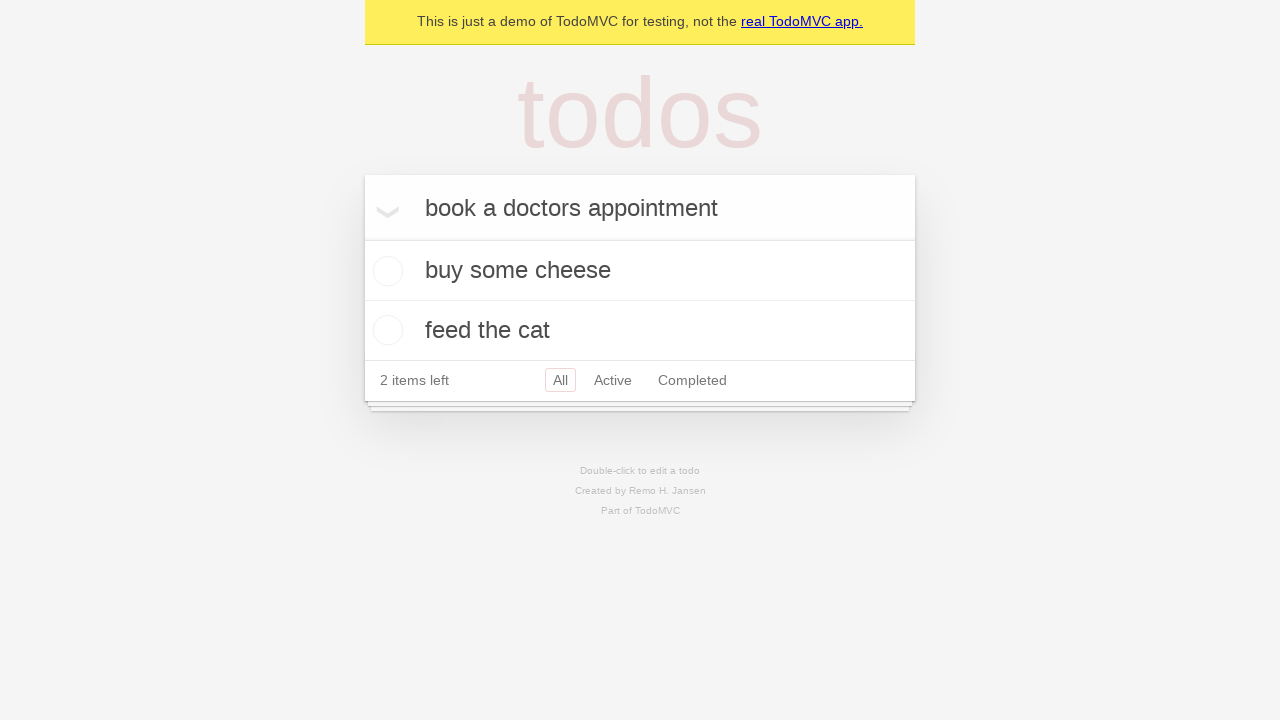

Pressed Enter to create todo 'book a doctors appointment' on internal:attr=[placeholder="What needs to be done?"i]
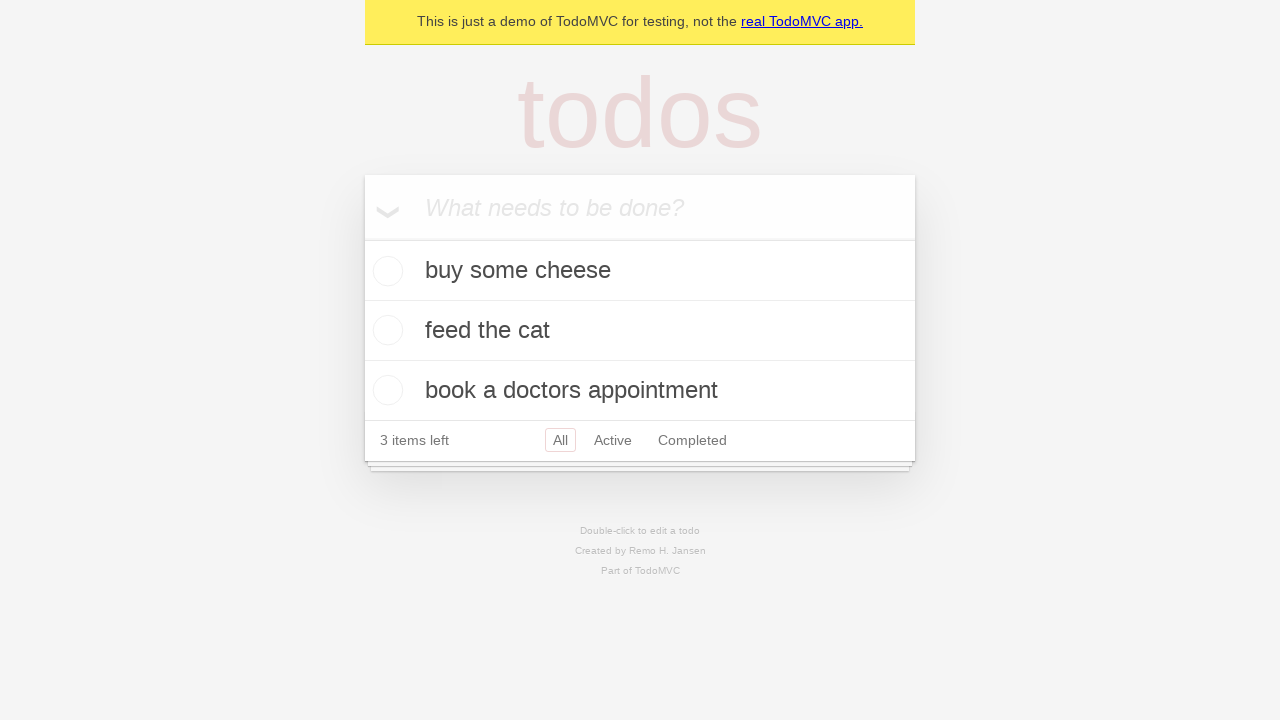

All three todo items loaded
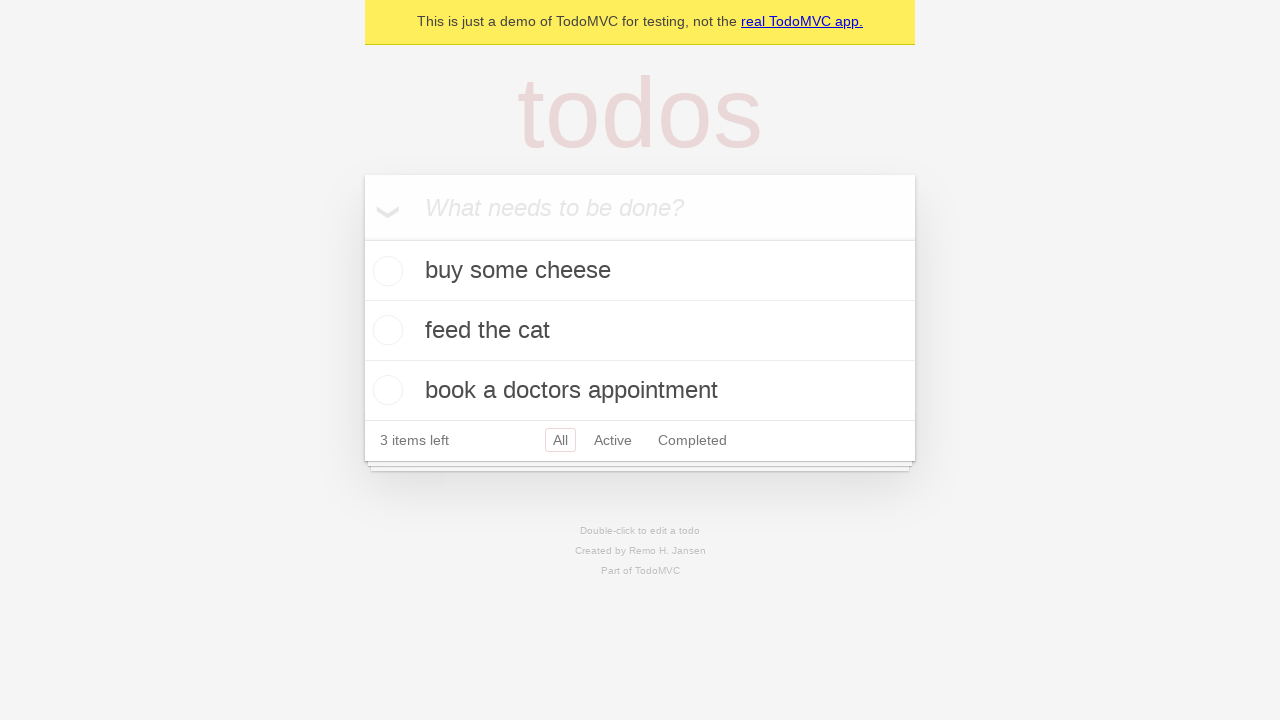

Checked the second todo item 'feed the cat' at (385, 330) on [data-testid='todo-item'] >> nth=1 >> internal:role=checkbox
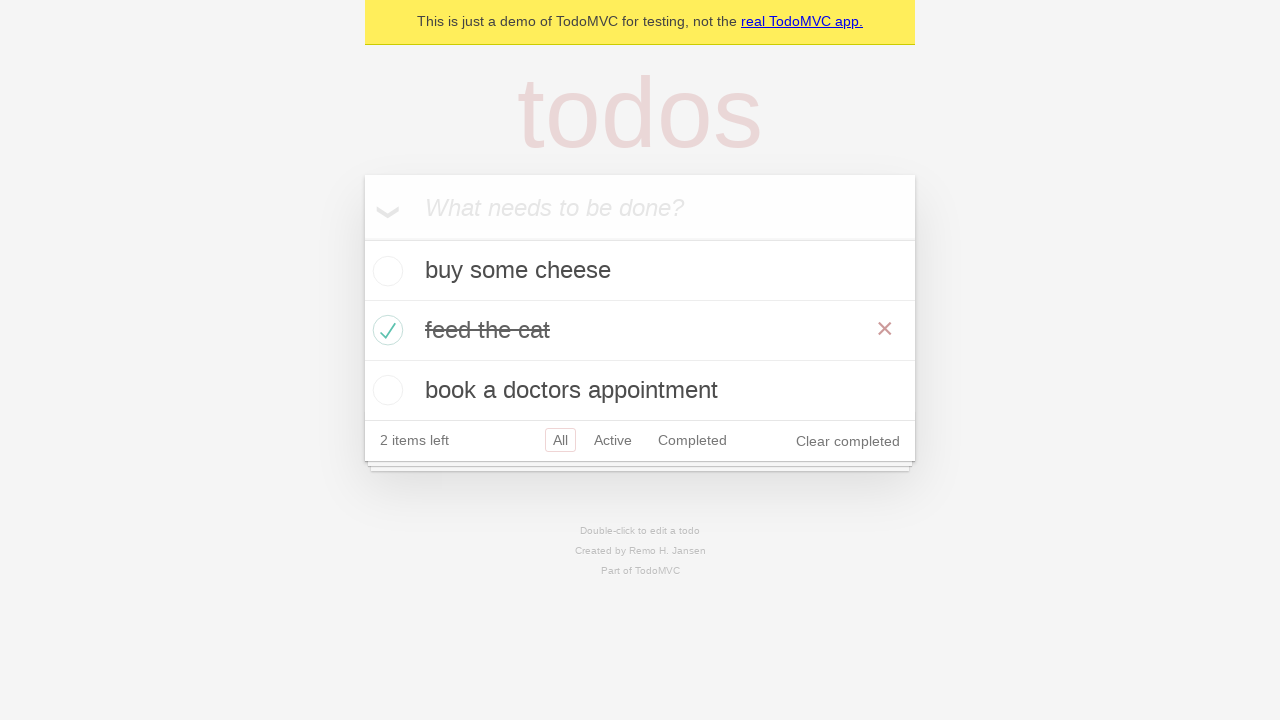

Clicked 'All' filter link at (560, 440) on internal:role=link[name="All"i]
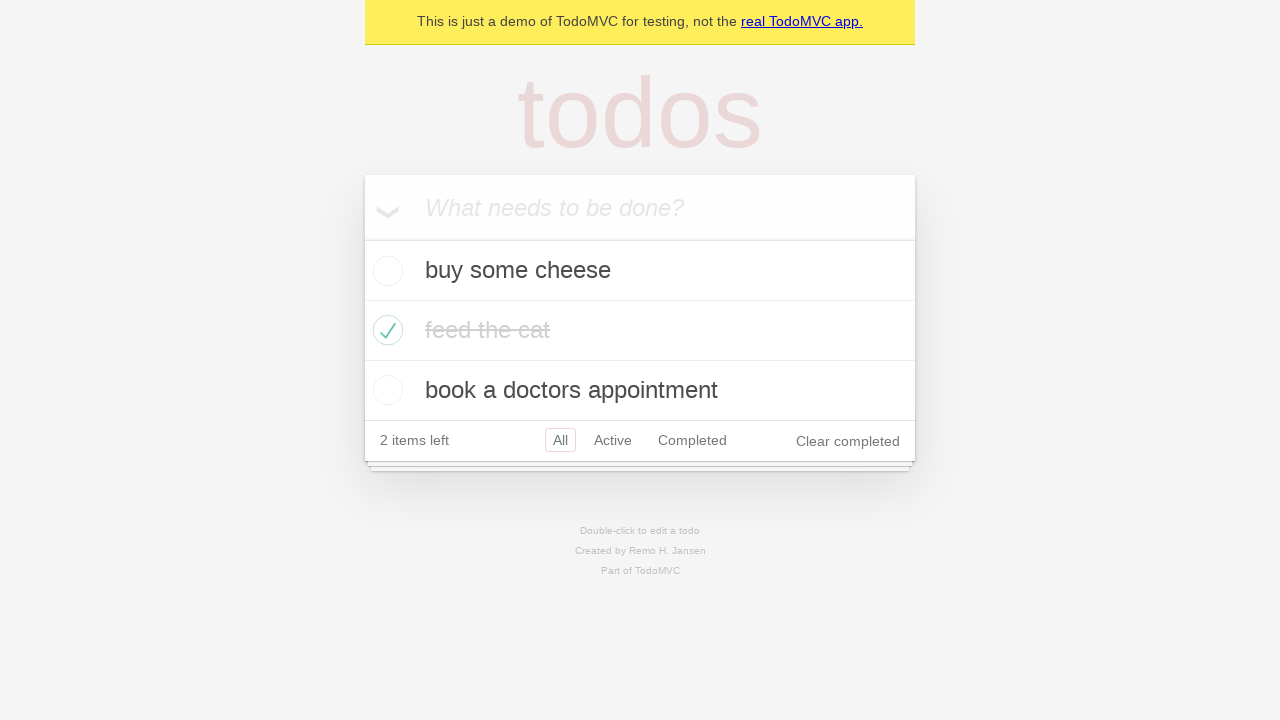

Clicked 'Active' filter link at (613, 440) on internal:role=link[name="Active"i]
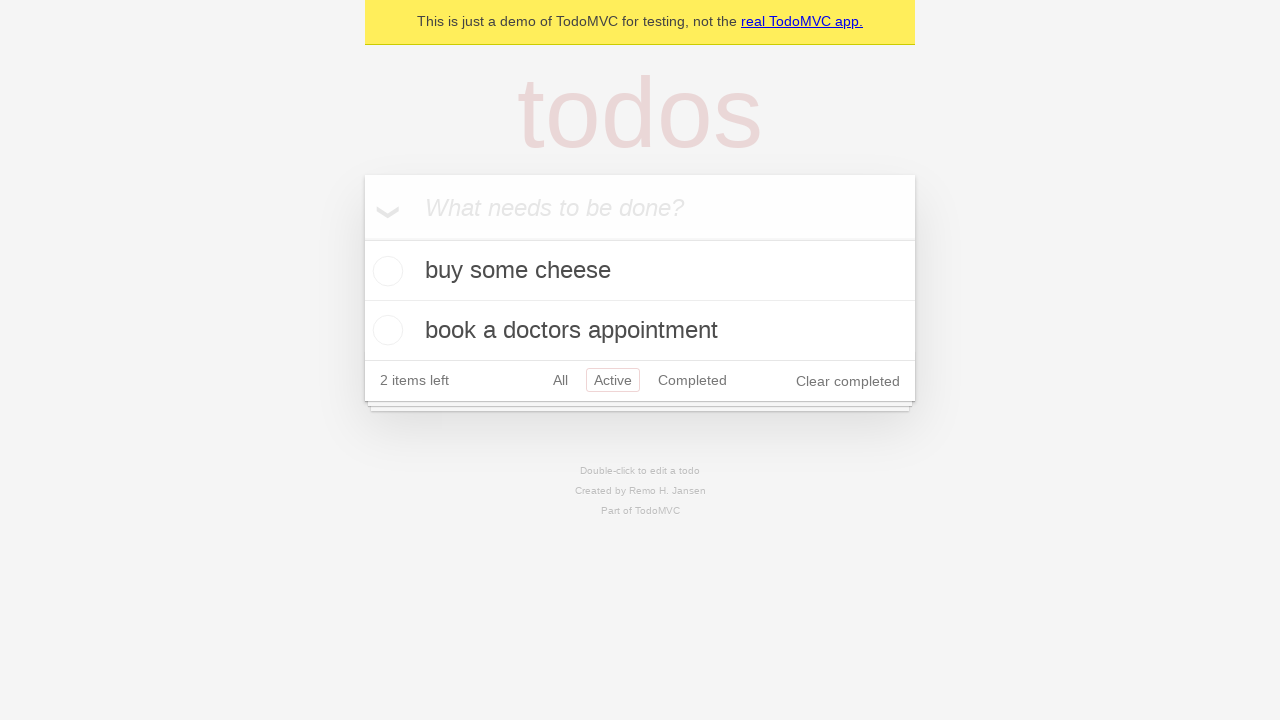

Clicked 'Completed' filter link at (692, 380) on internal:role=link[name="Completed"i]
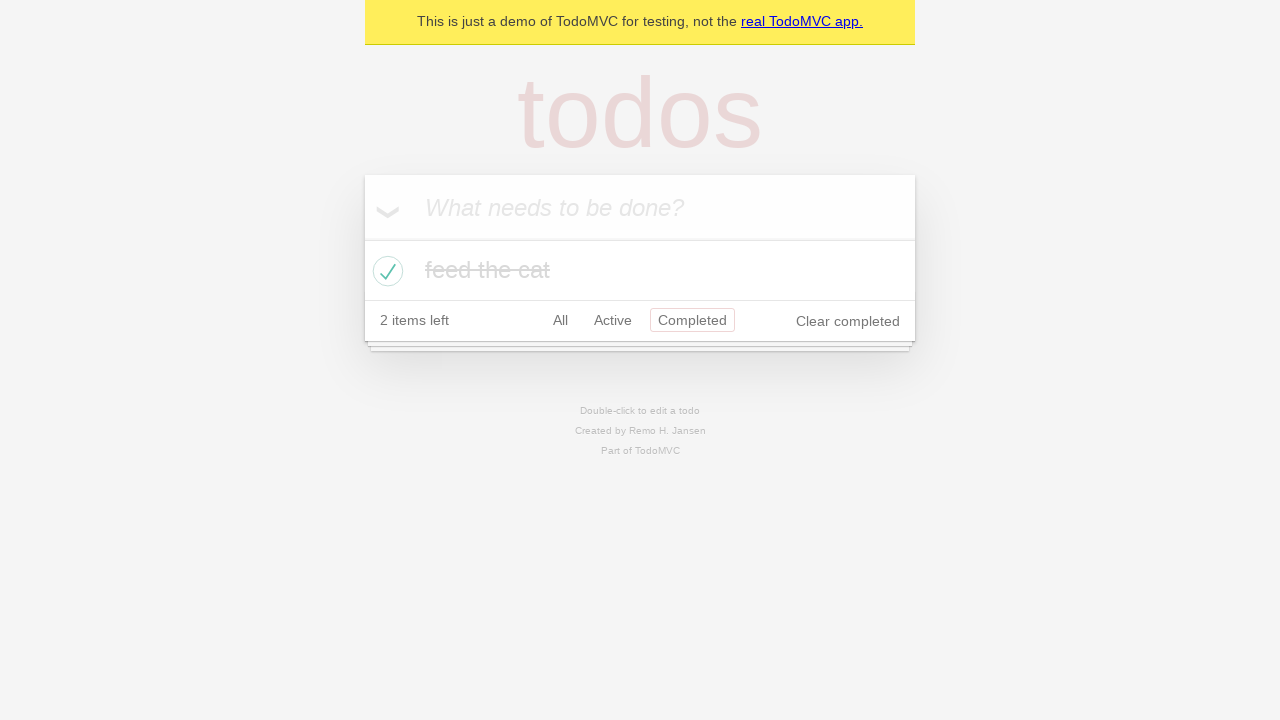

Navigated back once using browser back button
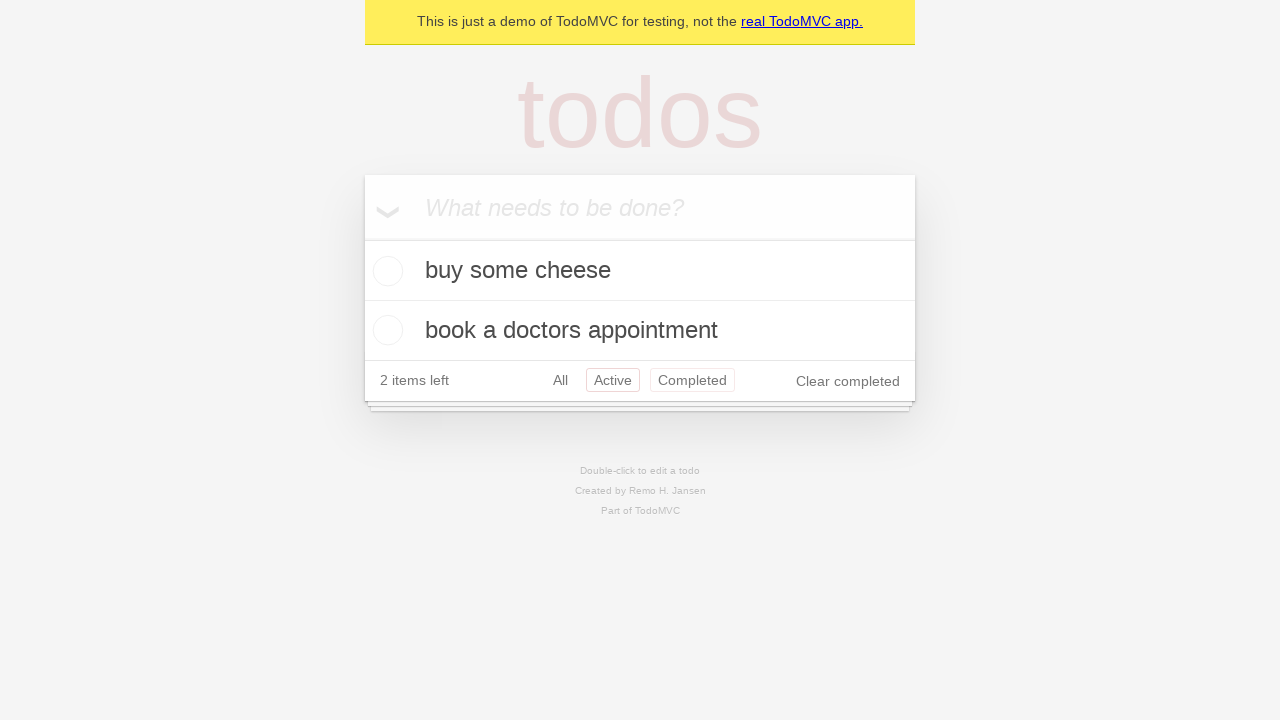

Navigated back again using browser back button
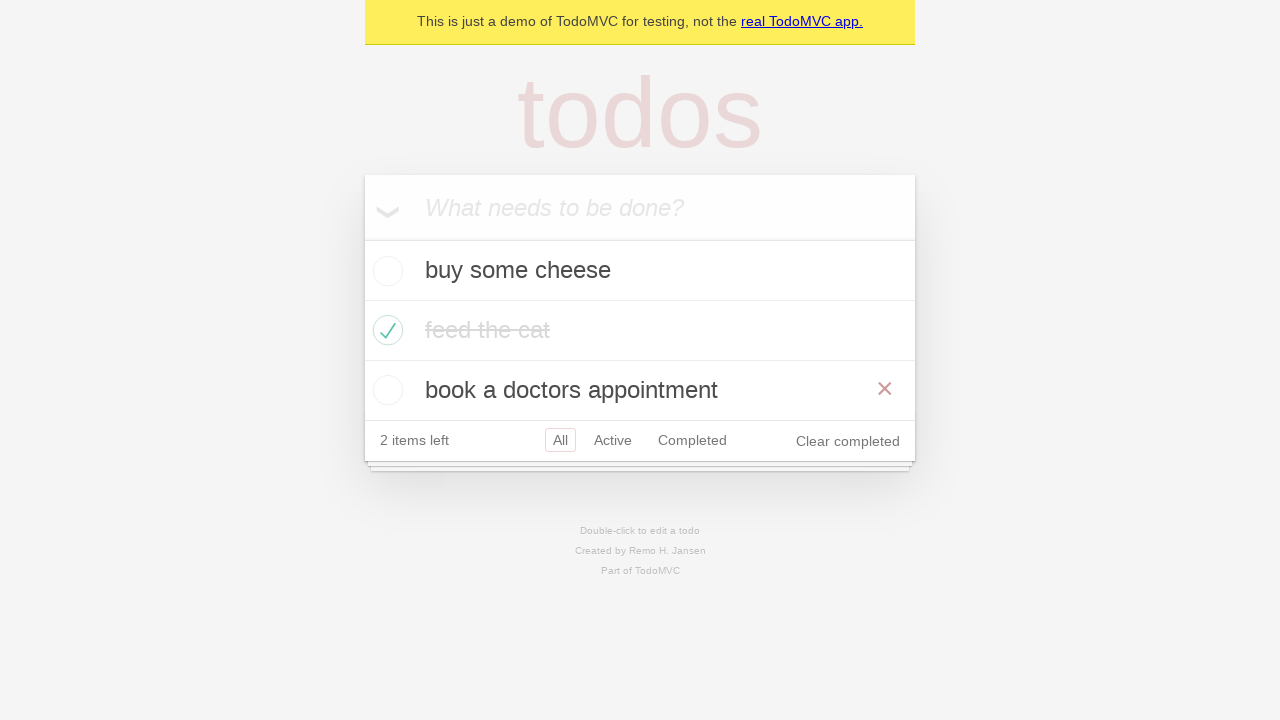

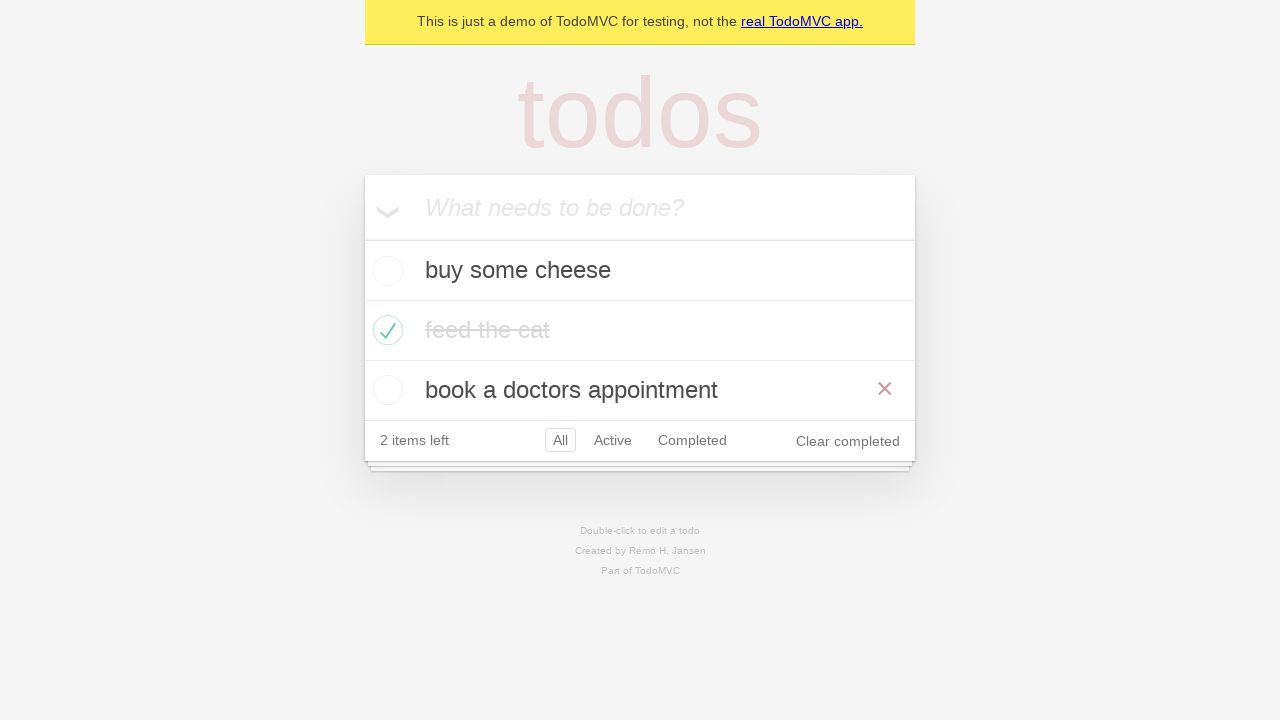